Tests form interaction by switching to an iframe, filling a first name field, removing the disabled attribute from last name field using JavaScript, filling it, and submitting the form

Starting URL: https://www.w3schools.com/tags/tryit.asp?filename=tryhtml_input_disabled

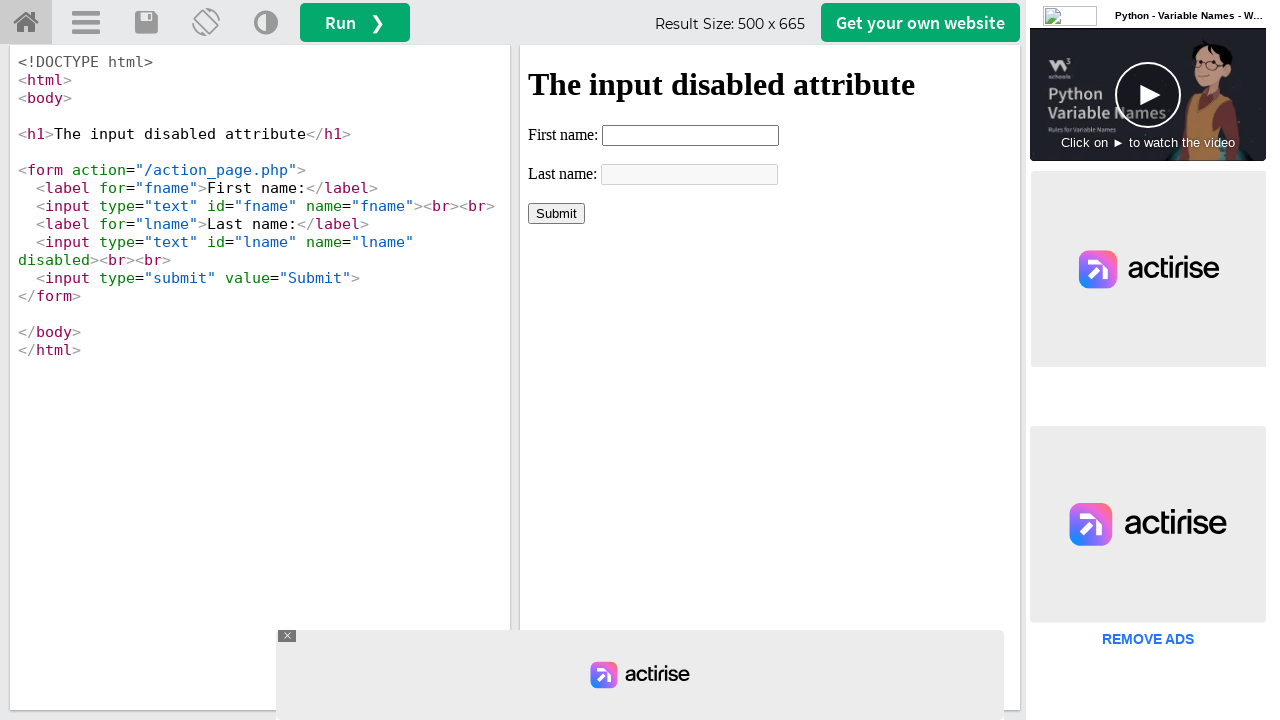

Located iframe containing the form
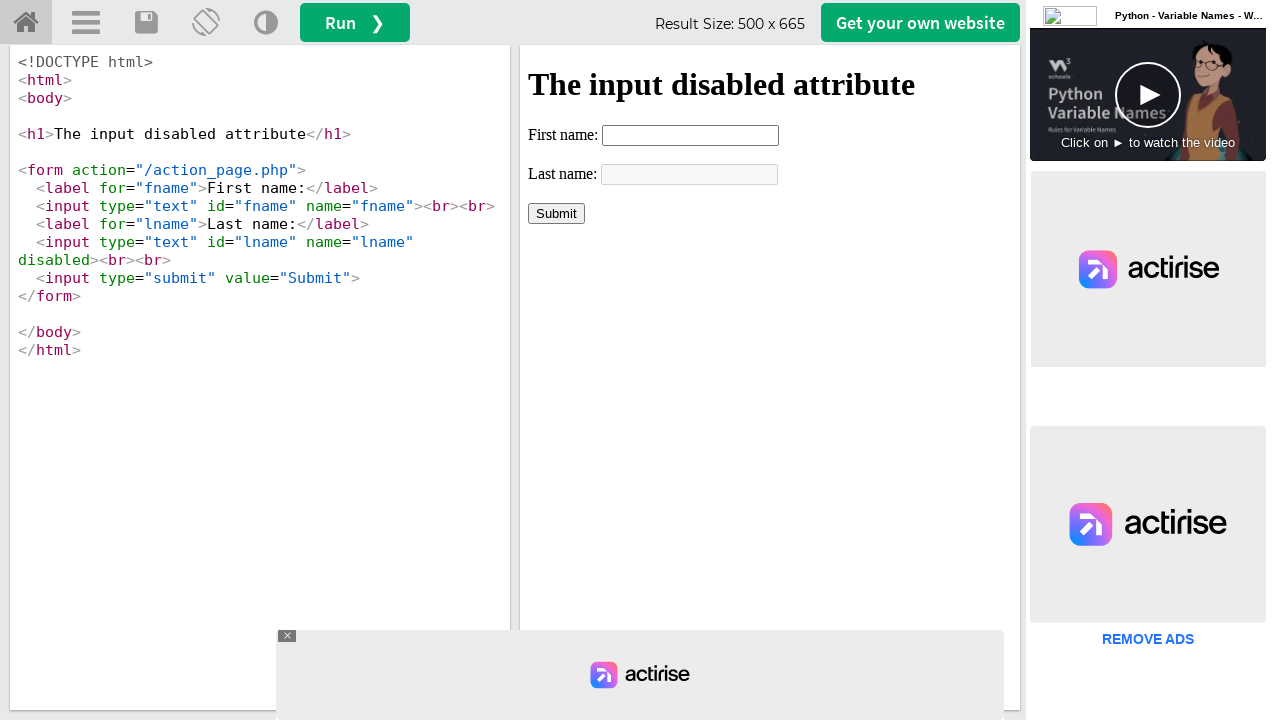

Filled first name field with 'Automation' on xpath=//div[@id='iframecontainer']//iframe >> internal:control=enter-frame >> xp
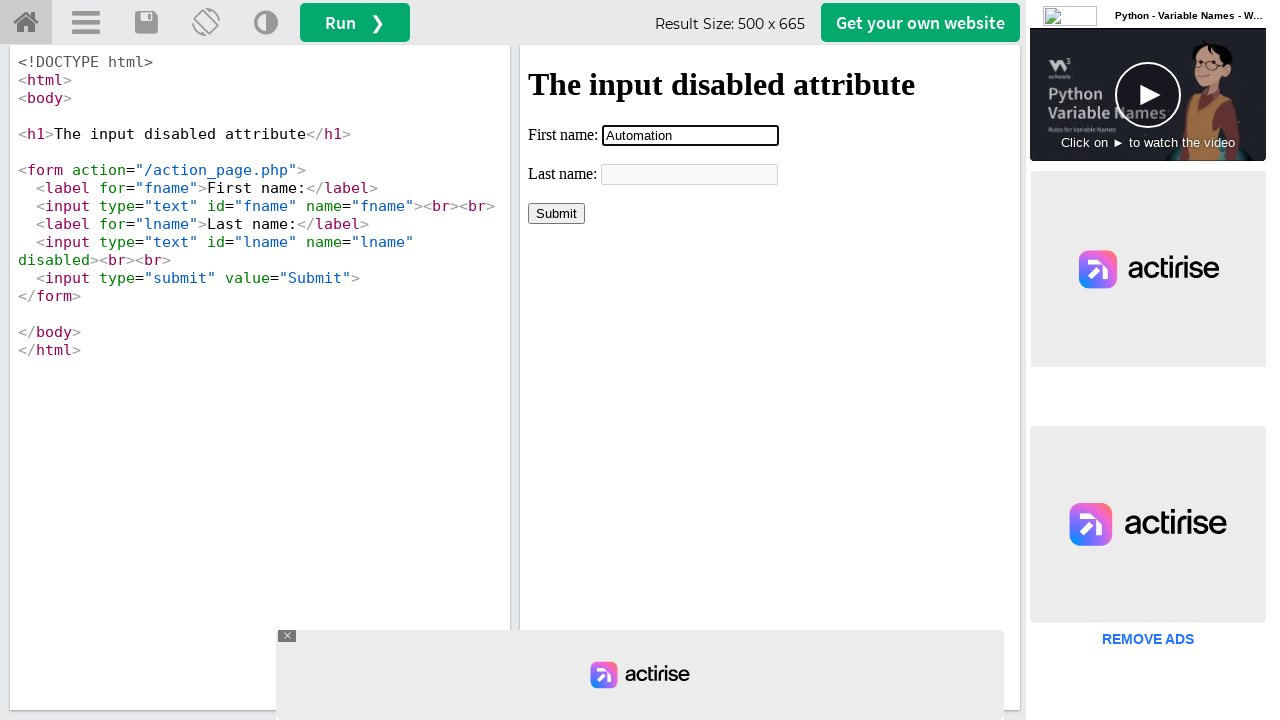

Removed disabled attribute from last name field using JavaScript
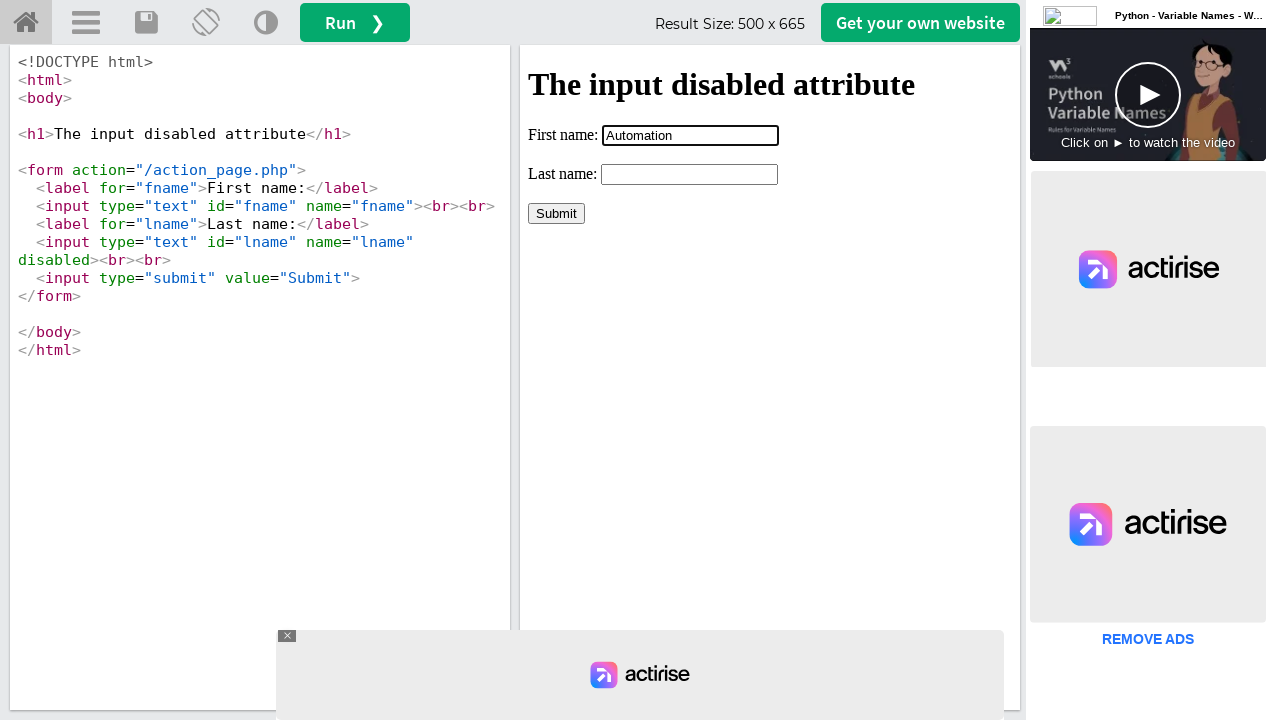

Filled last name field with 'Testing' on xpath=//div[@id='iframecontainer']//iframe >> internal:control=enter-frame >> xp
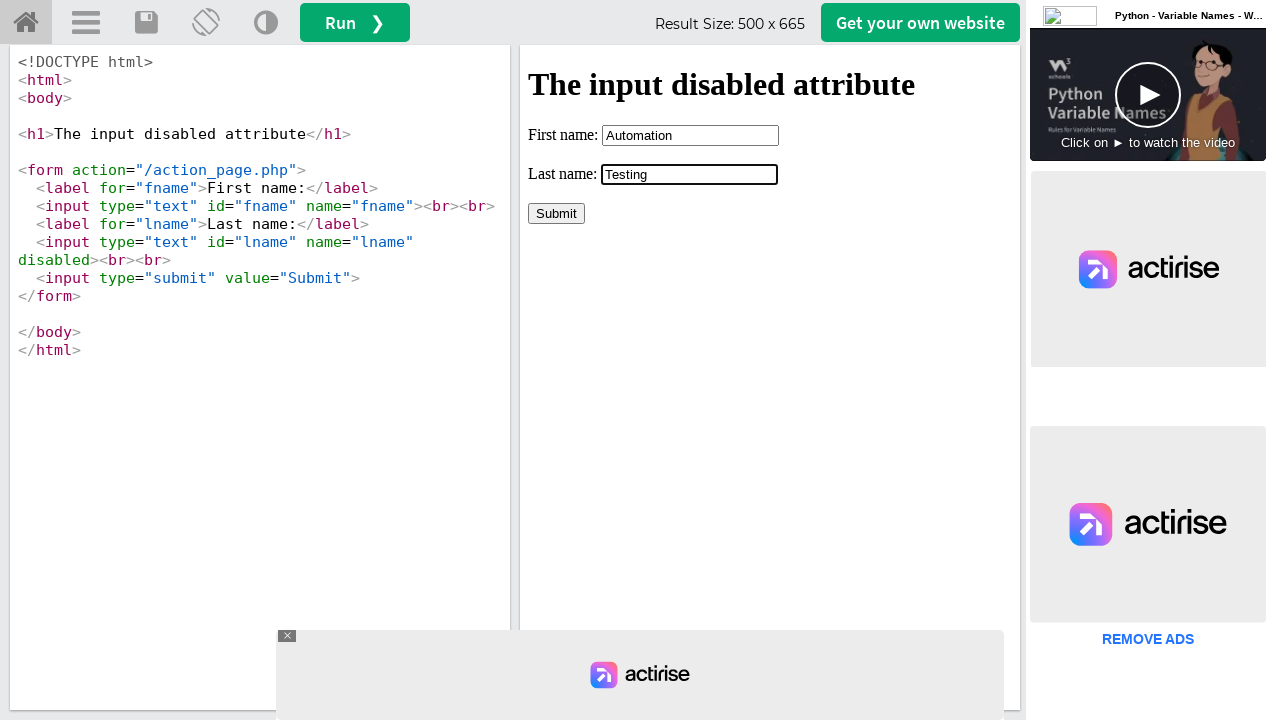

Clicked Submit button to submit the form at (556, 213) on xpath=//div[@id='iframecontainer']//iframe >> internal:control=enter-frame >> xp
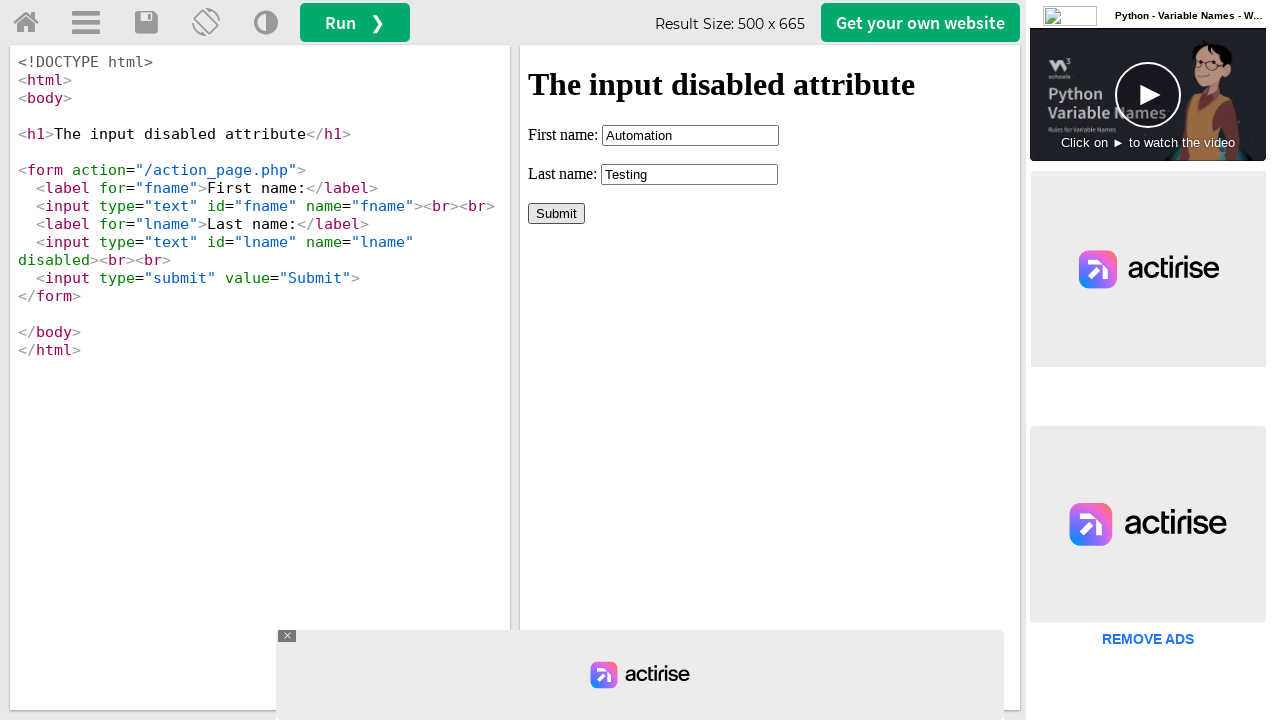

Result message container loaded and verified
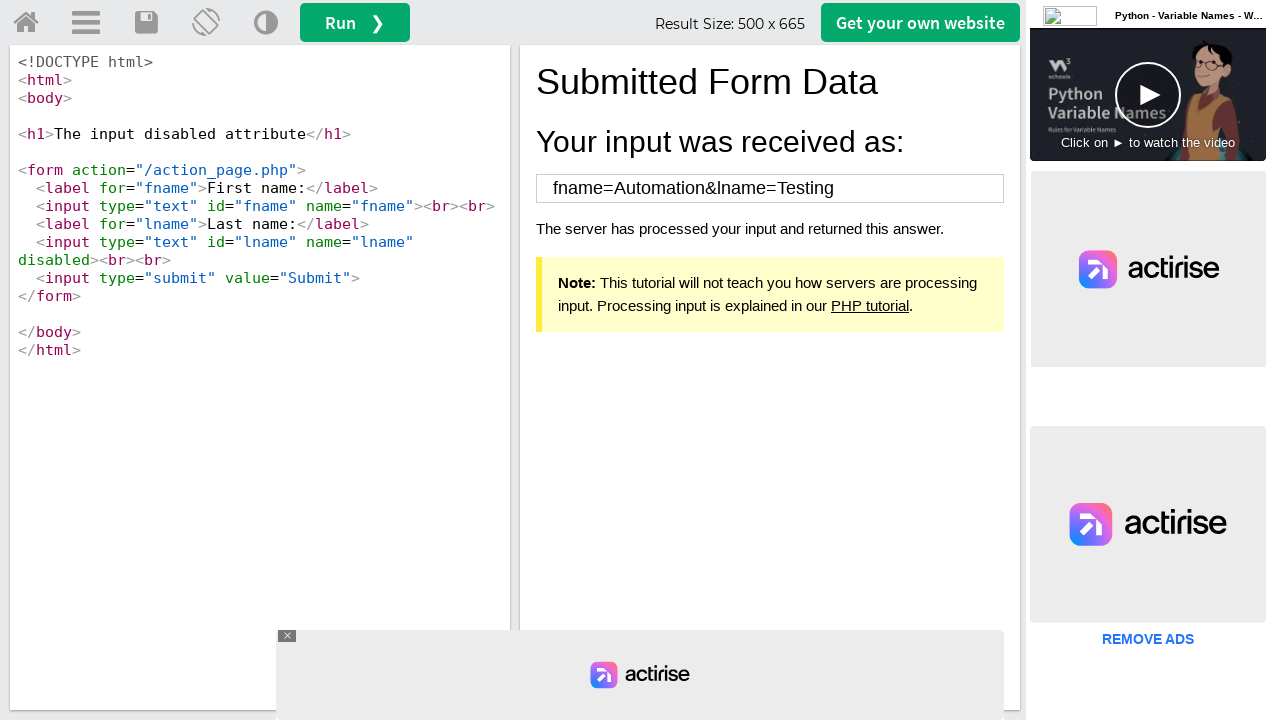

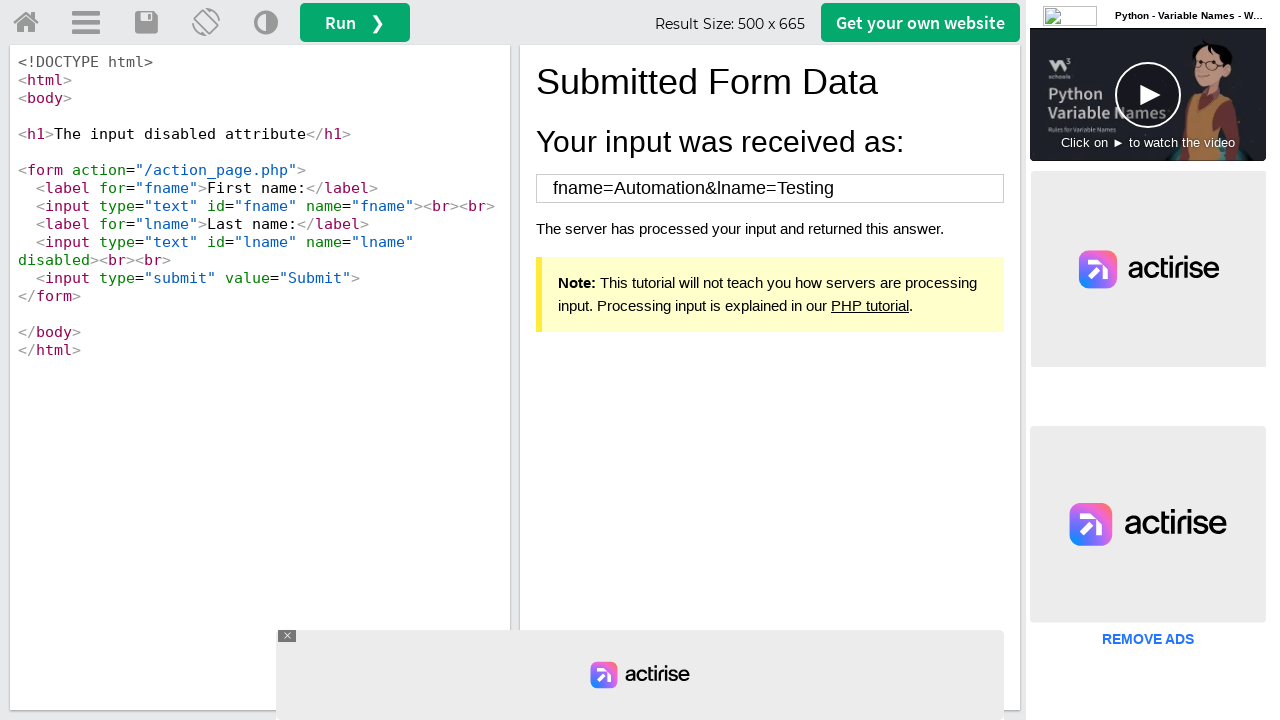